Tests the add/remove elements functionality by clicking Add Element button, verifying Delete button appears, clicking Delete, and verifying the page heading is still visible

Starting URL: https://the-internet.herokuapp.com/add_remove_elements/

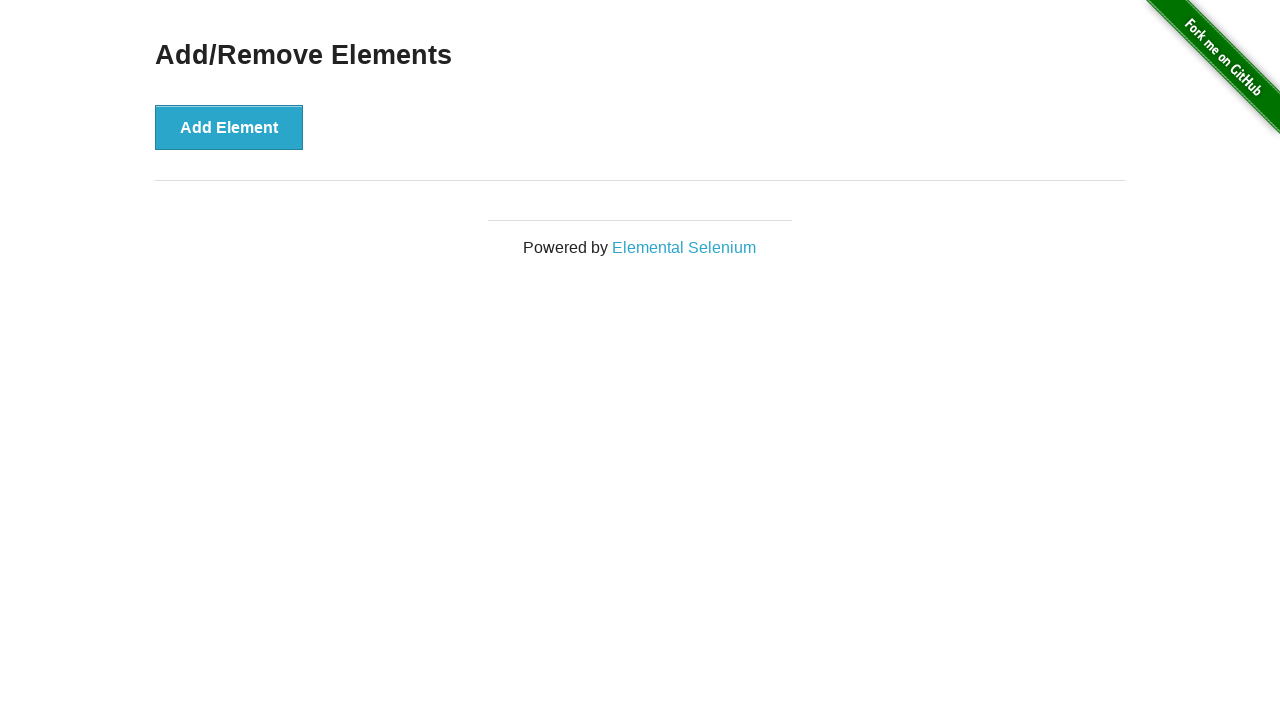

Clicked Add Element button at (229, 127) on button[onclick='addElement()']
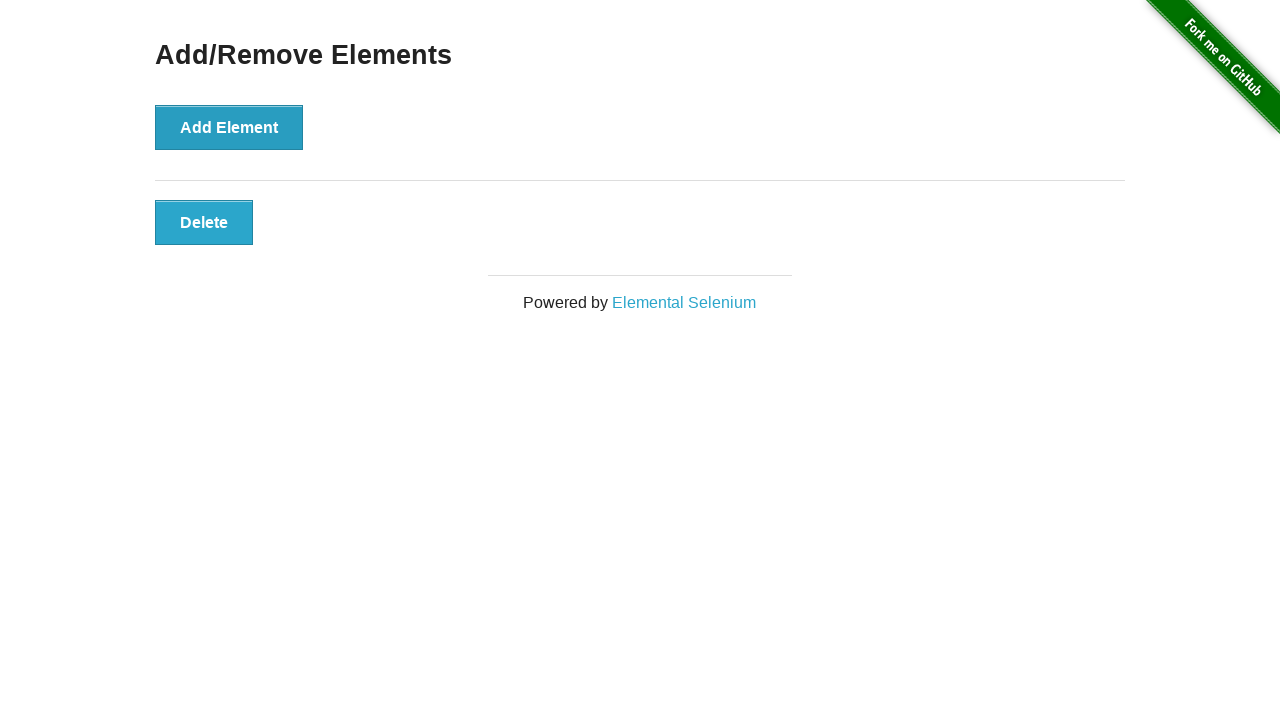

Delete button appeared after adding element
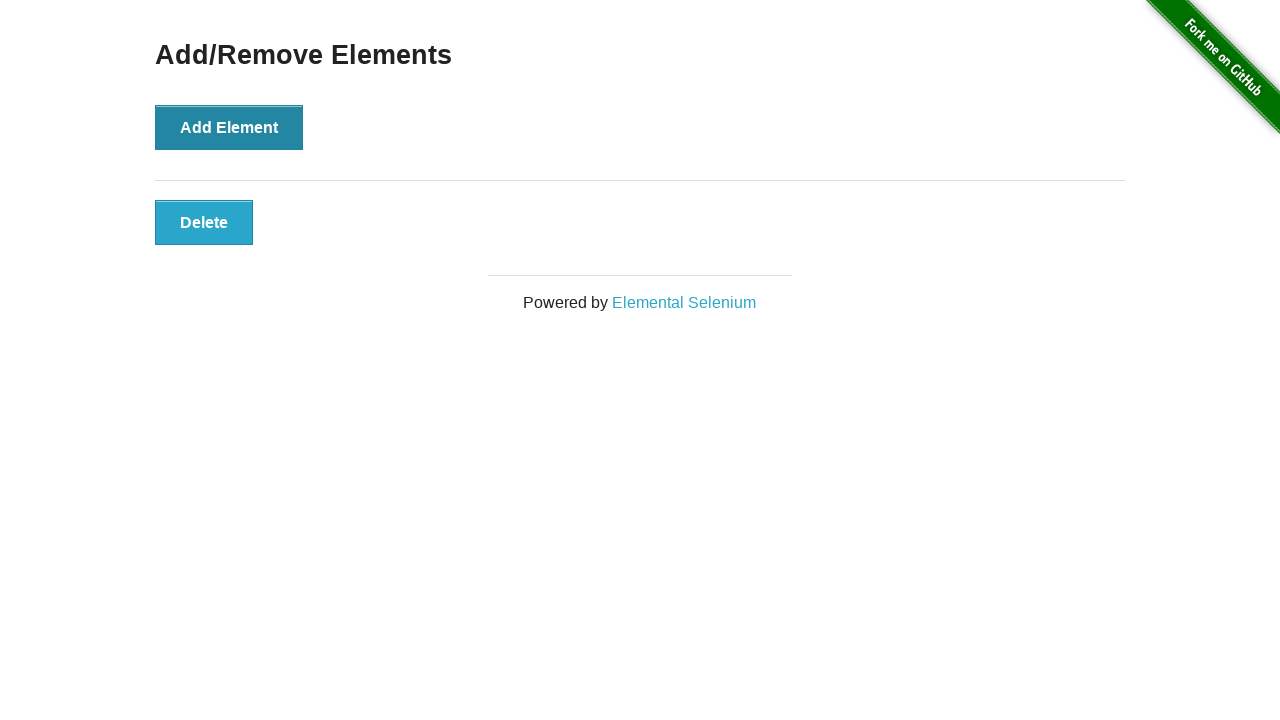

Clicked Delete button to remove element at (204, 222) on button.added-manually
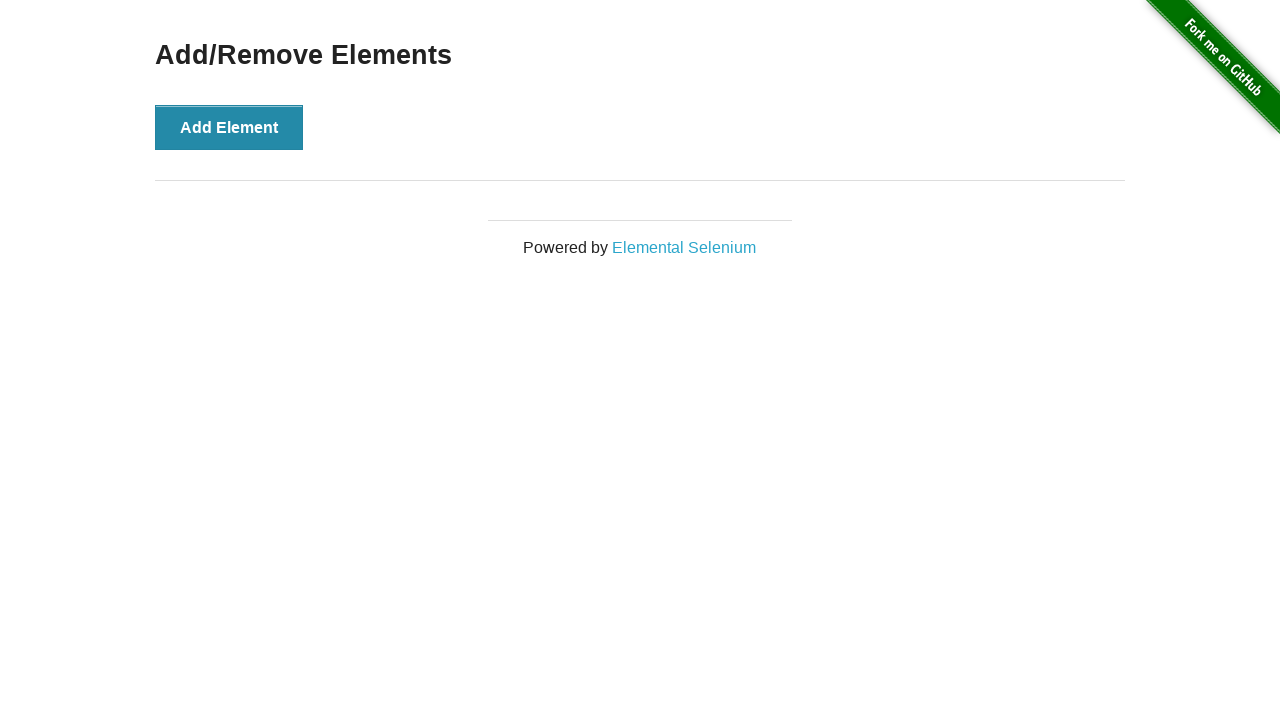

Verified page heading 'Add/Remove Elements' is still visible
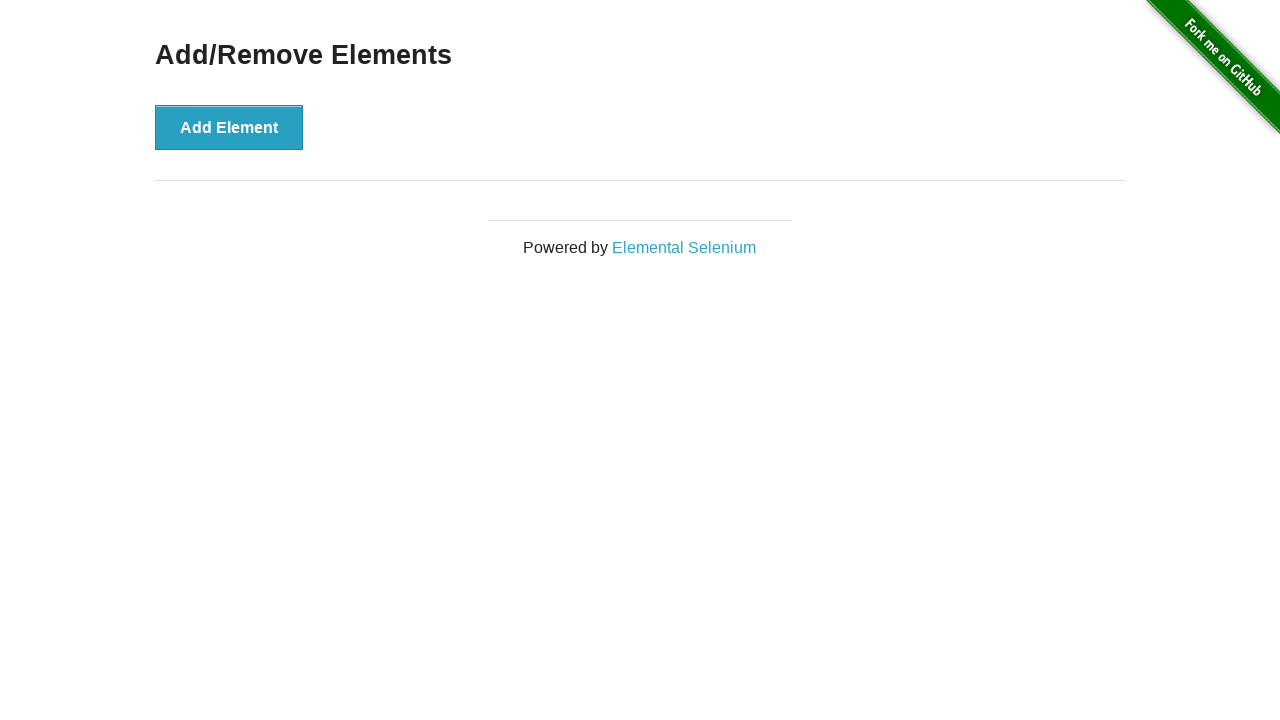

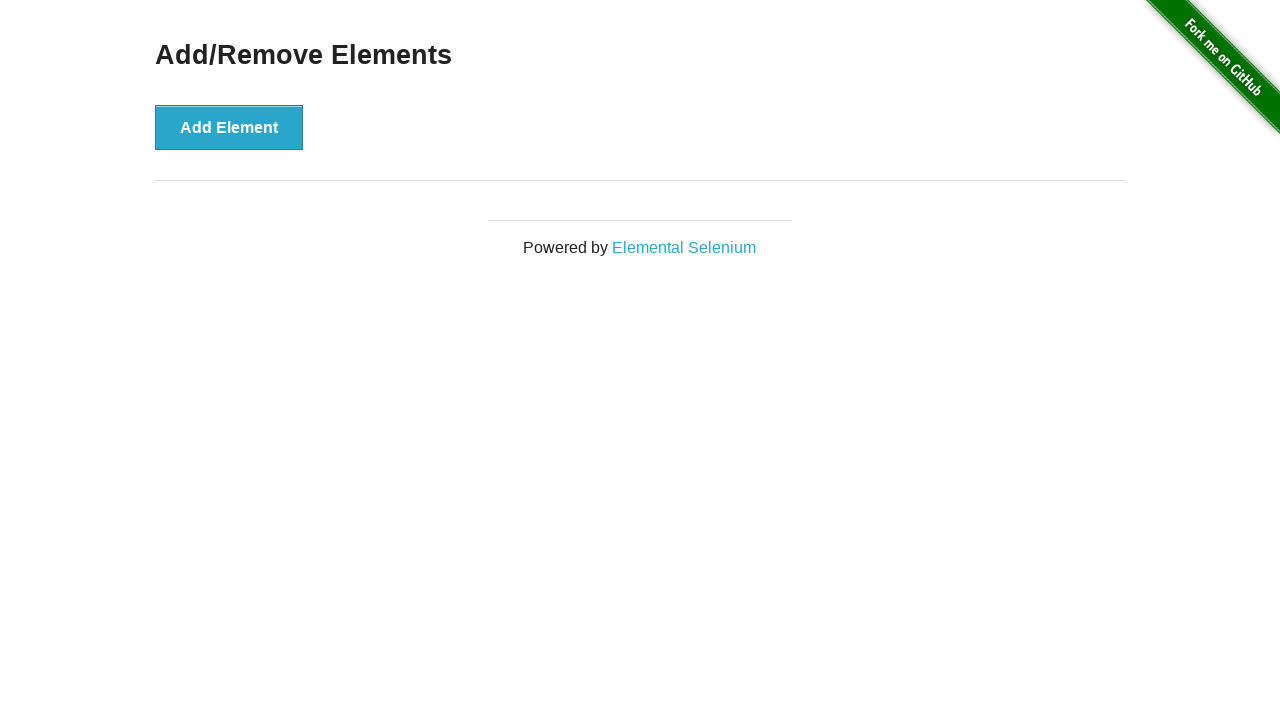